Tests alert handling functionality by clicking a button that triggers an alert and accepting it

Starting URL: http://demo.automationtesting.in/Alerts.html

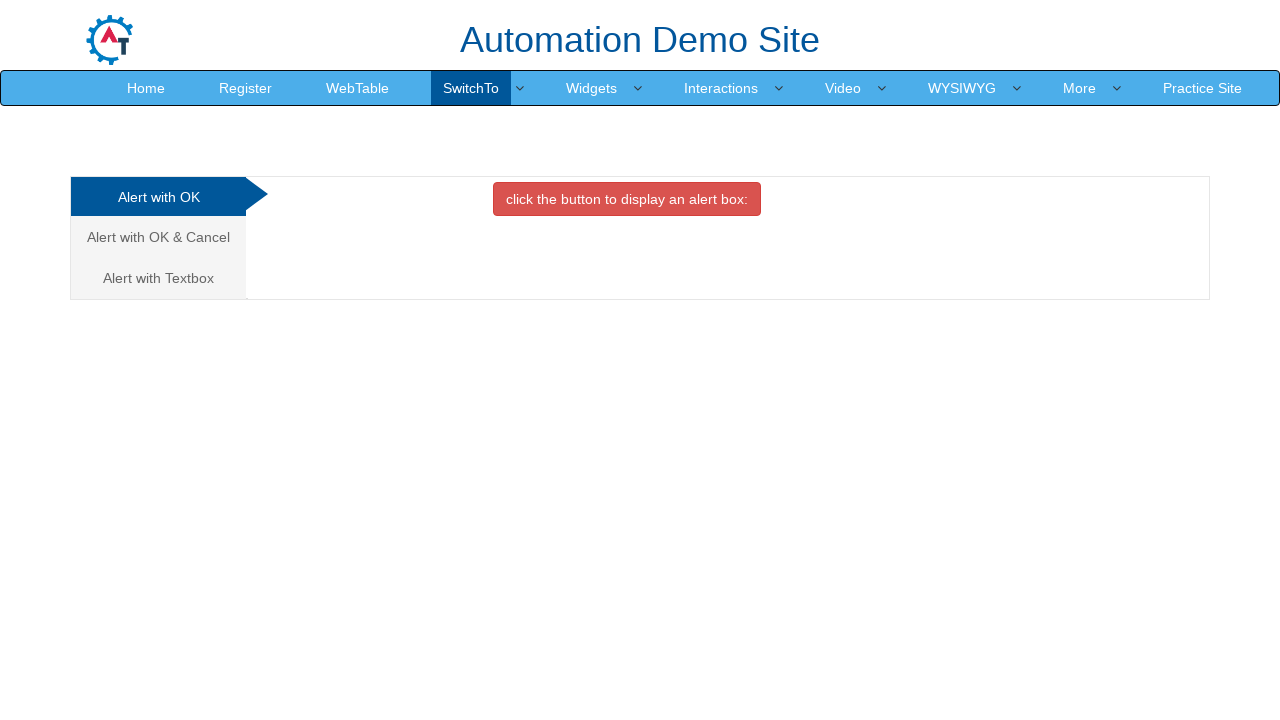

Navigated to Alerts demo page
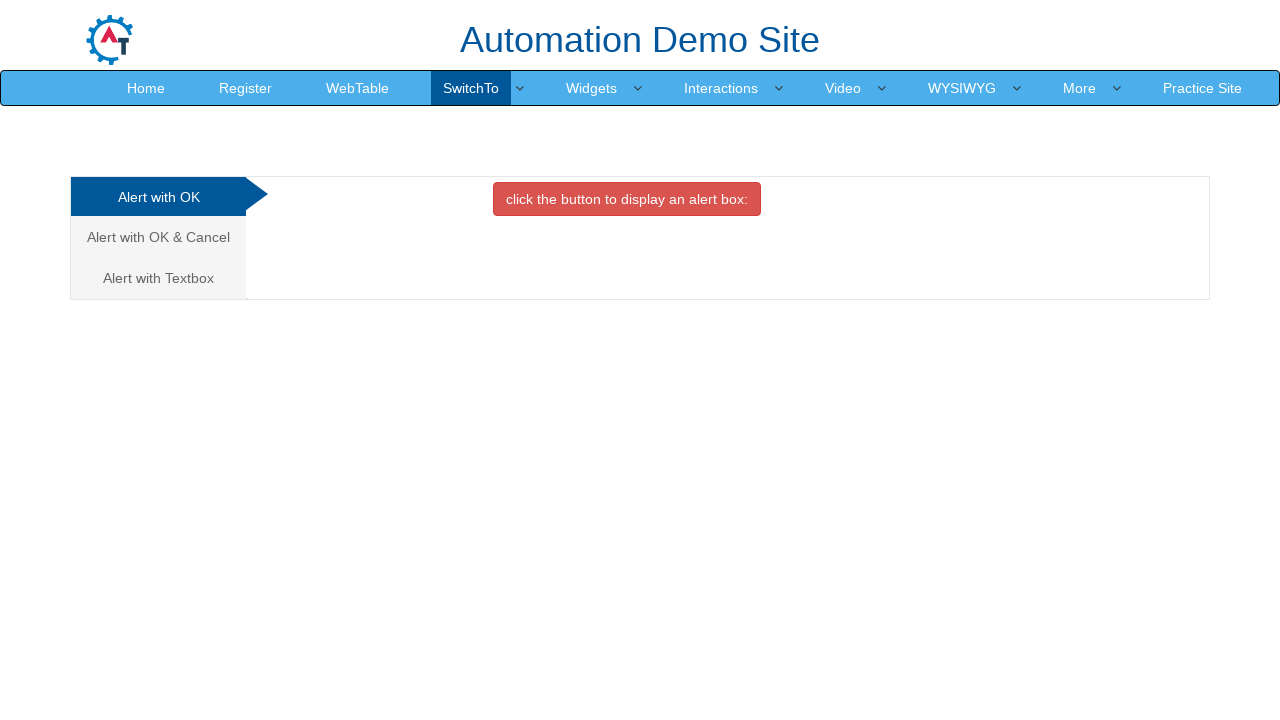

Clicked button to trigger alert at (627, 199) on button[onclick='alertbox()']
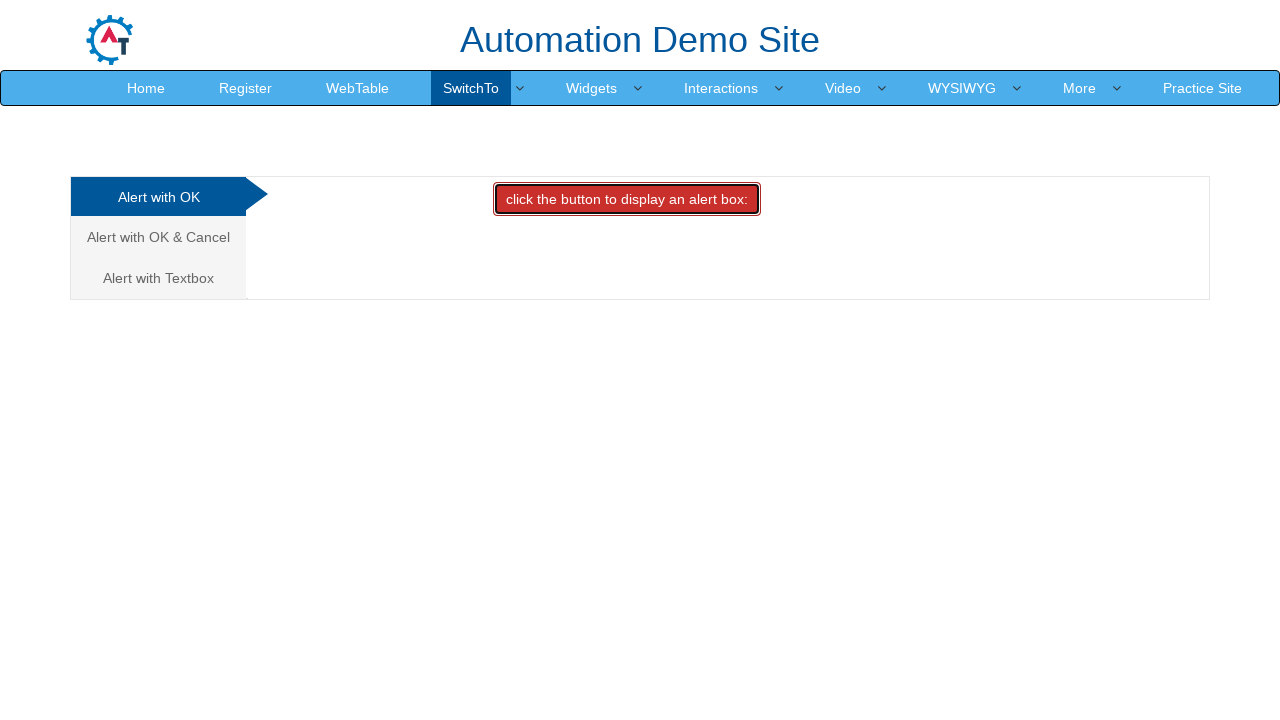

Accepted the alert dialog
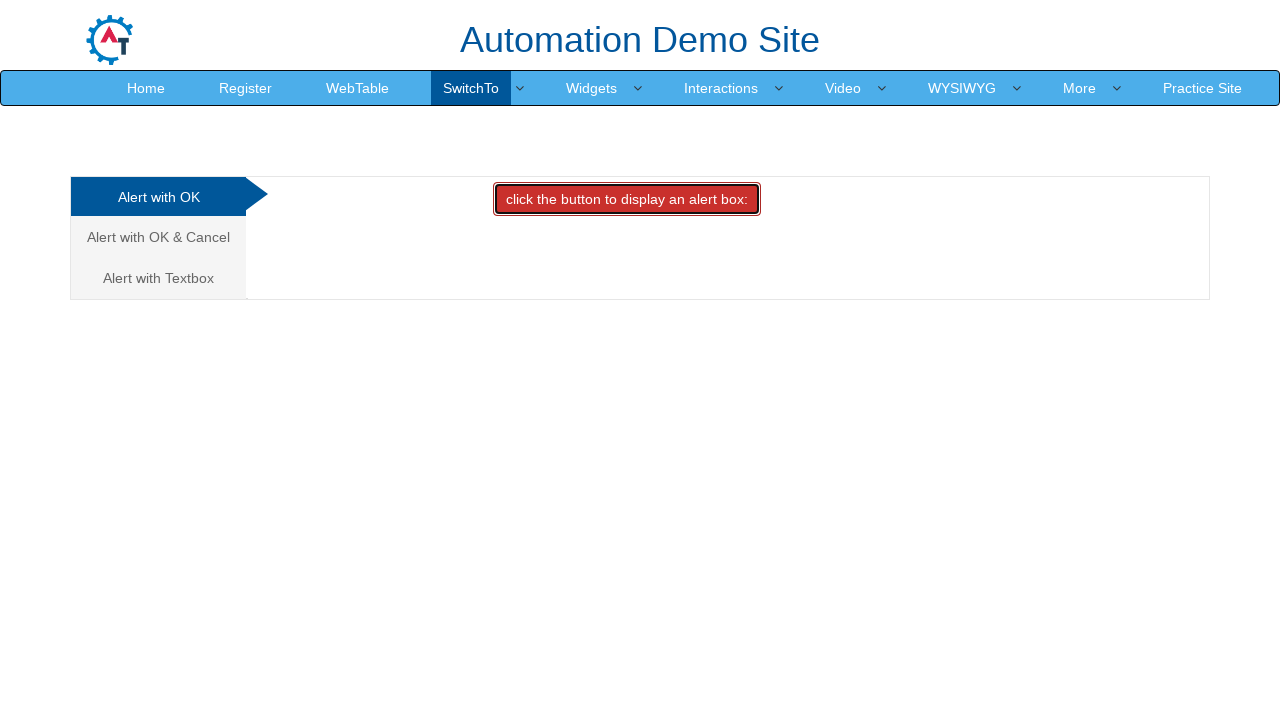

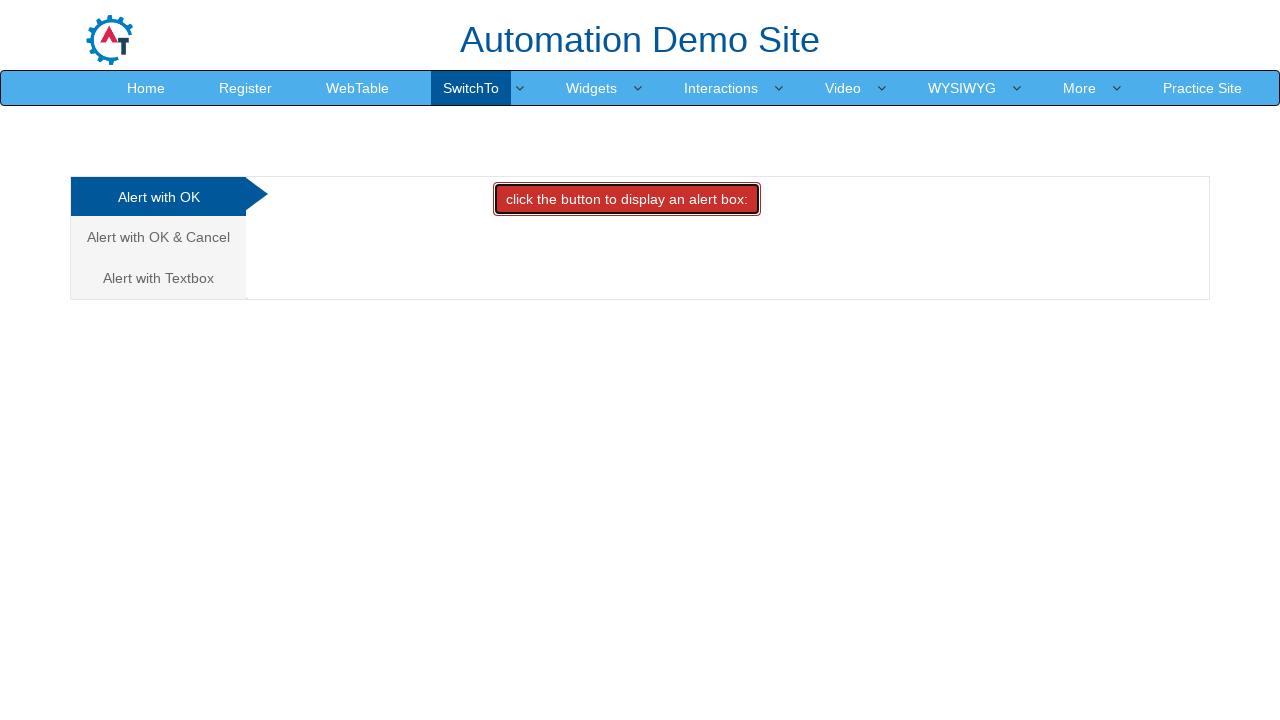